Tests right-click context menu functionality by performing a context click on a button and selecting an option from the menu that triggers an alert

Starting URL: https://swisnl.github.io/jQuery-contextMenu/demo.html

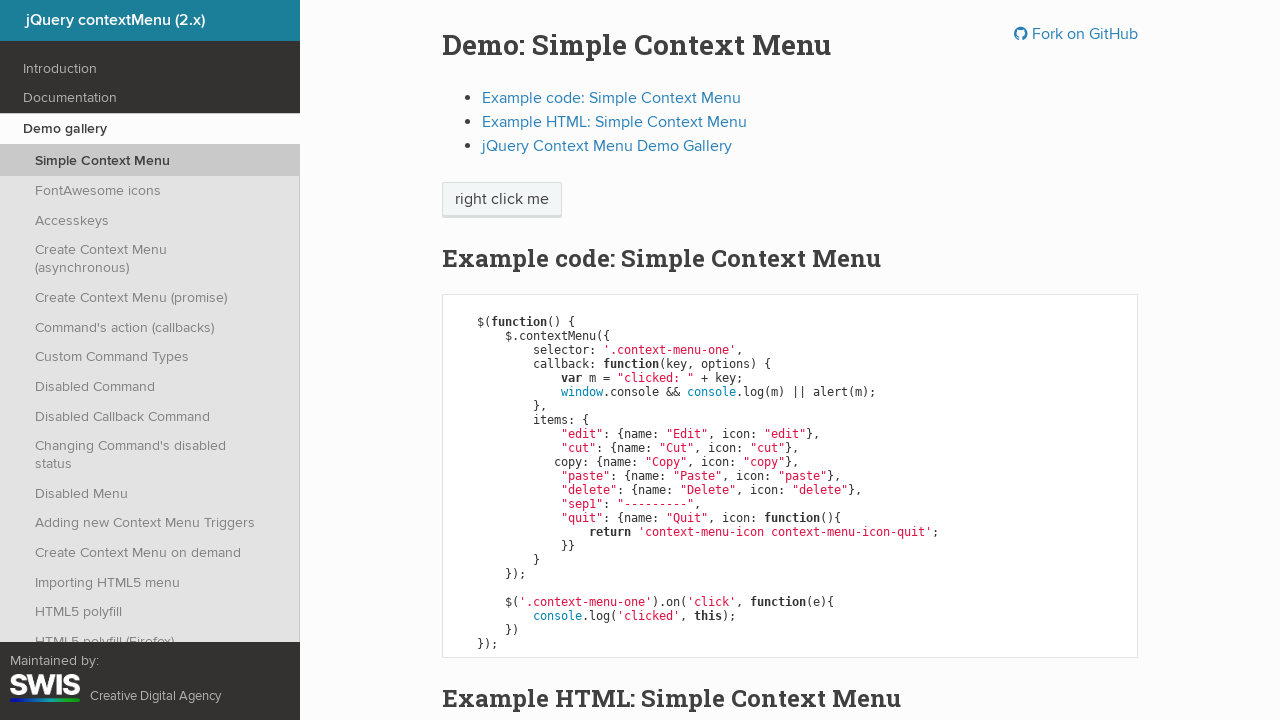

Located the context menu button element
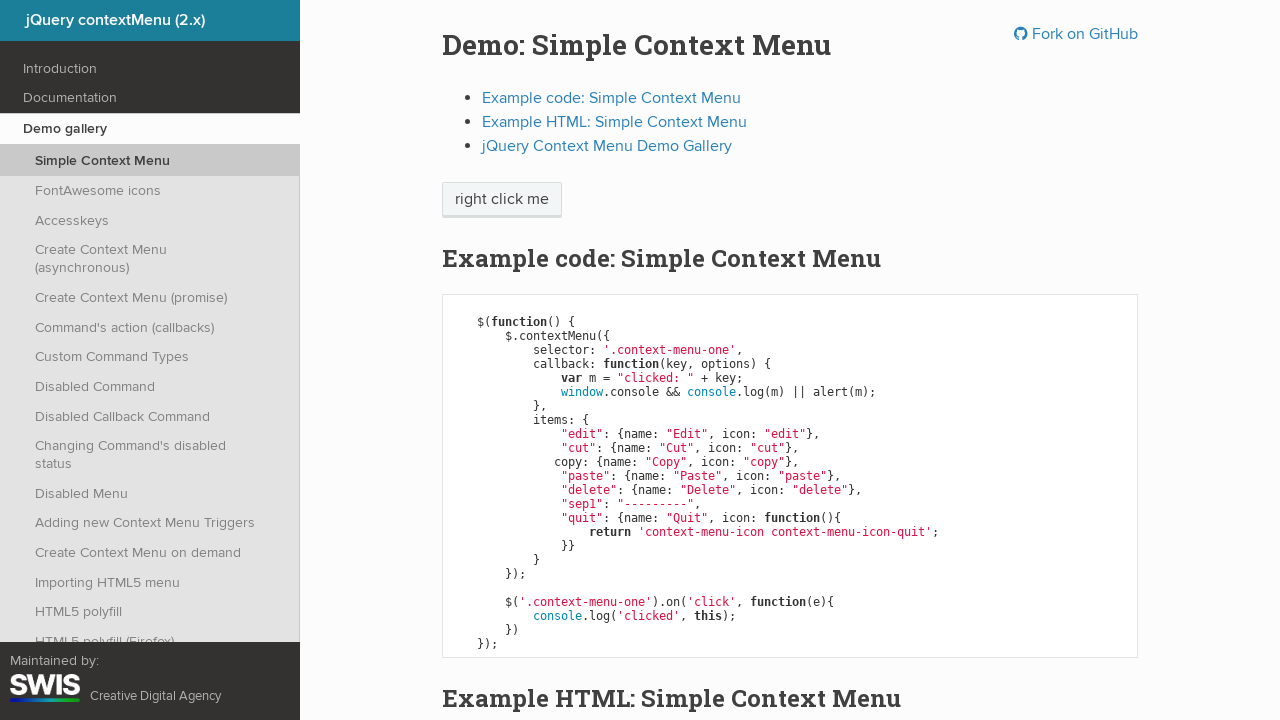

Performed right-click on the context menu button at (502, 200) on span.context-menu-one.btn.btn-neutral
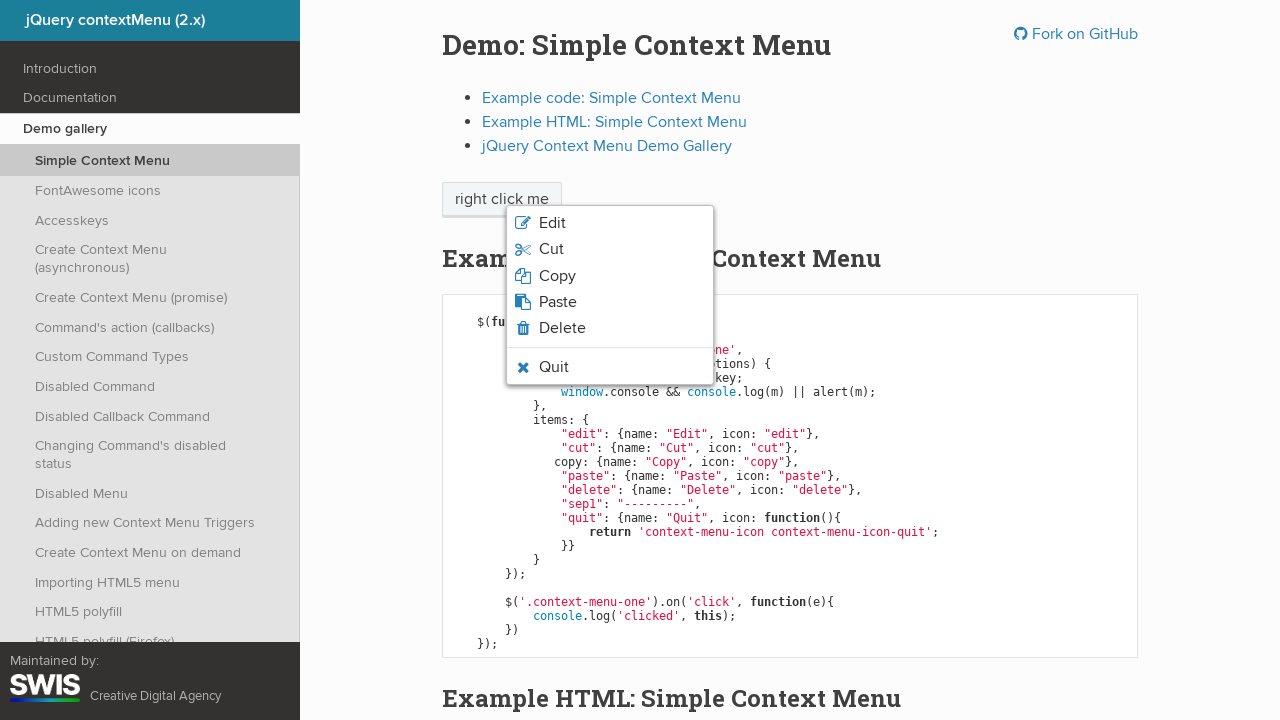

Clicked the third option in the context menu at (557, 276) on xpath=/html/body/ul/li[3]/span
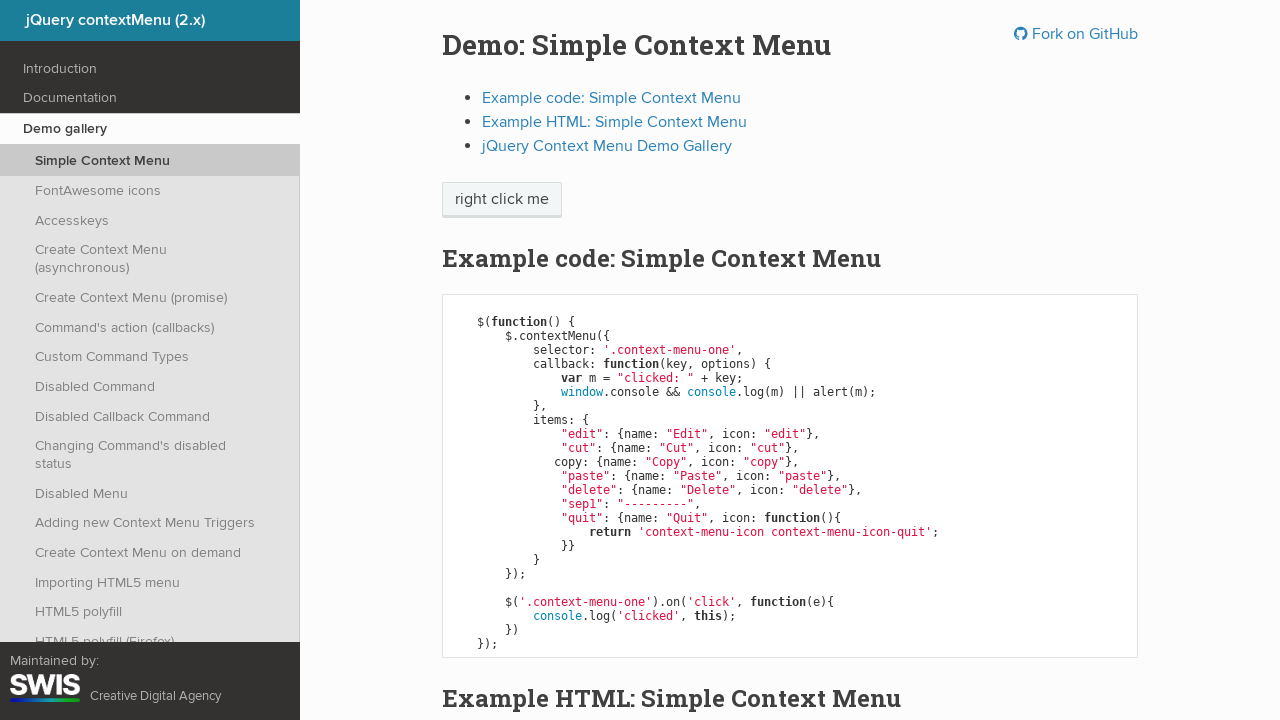

Accepted the alert dialog
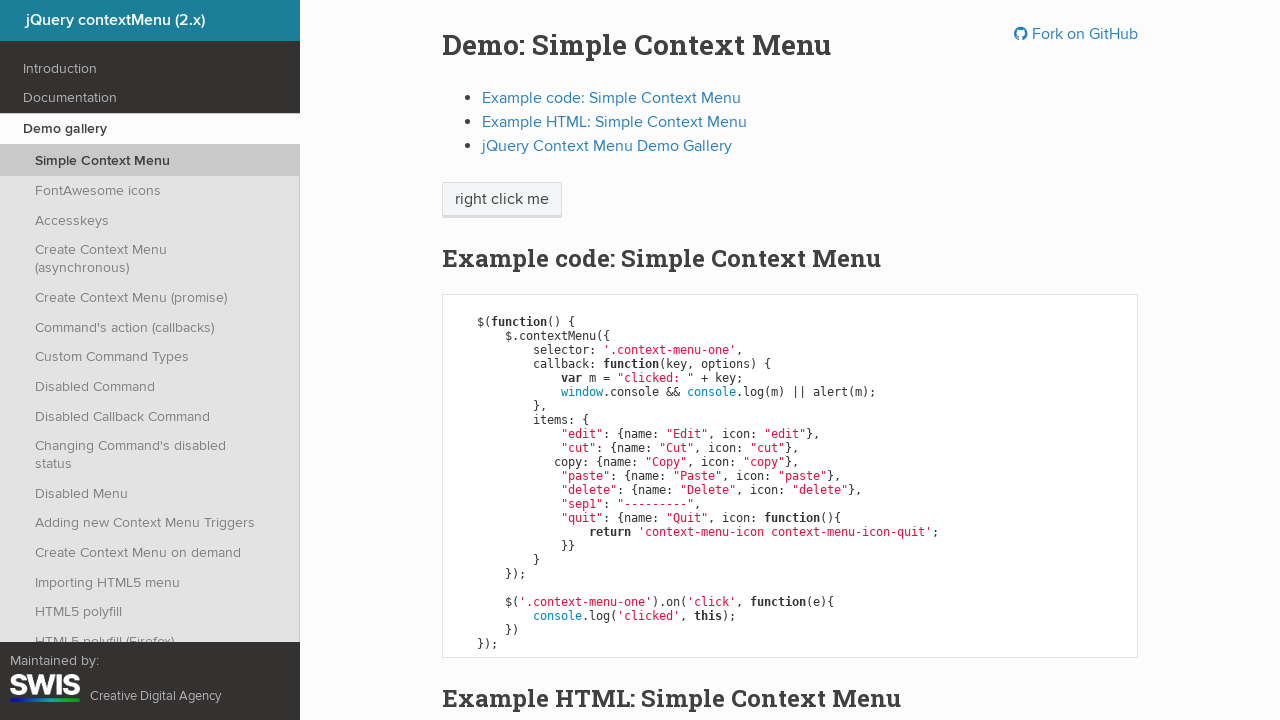

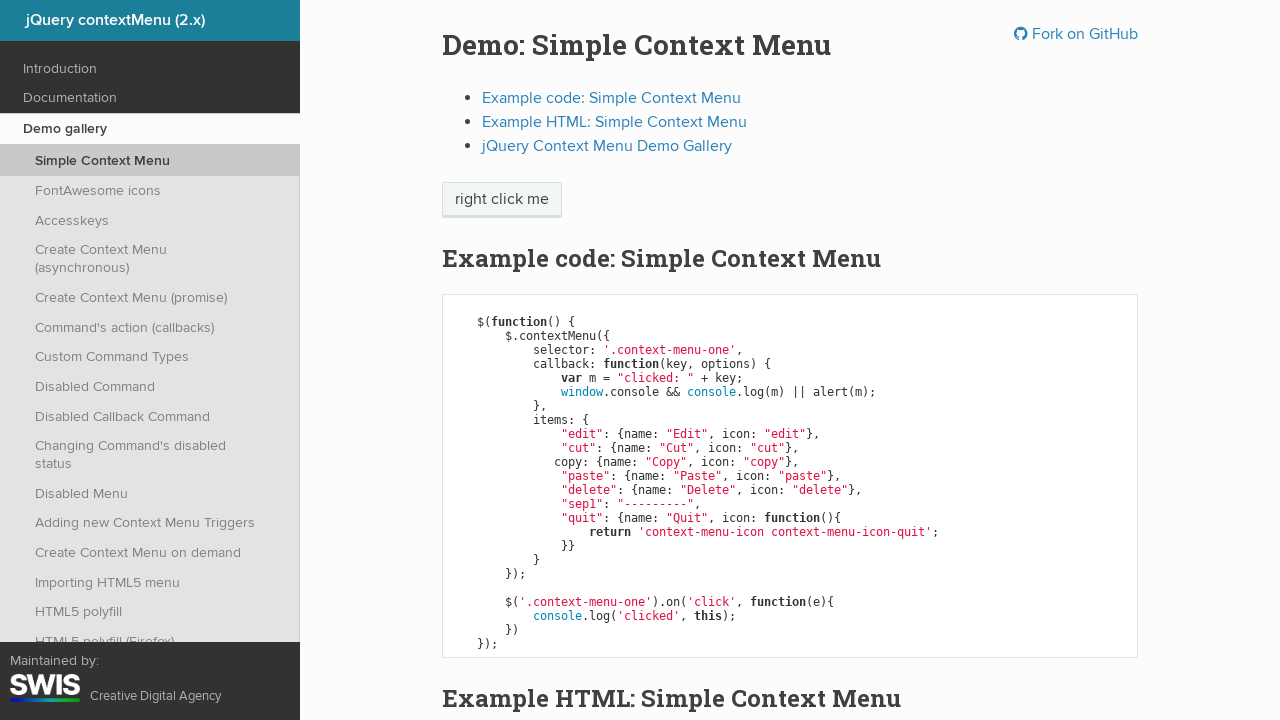